Navigates to a Teachable course website and clicks on a link containing the partial text "Pract" (likely a Practice section link)

Starting URL: https://letskodeit.teachable.com/

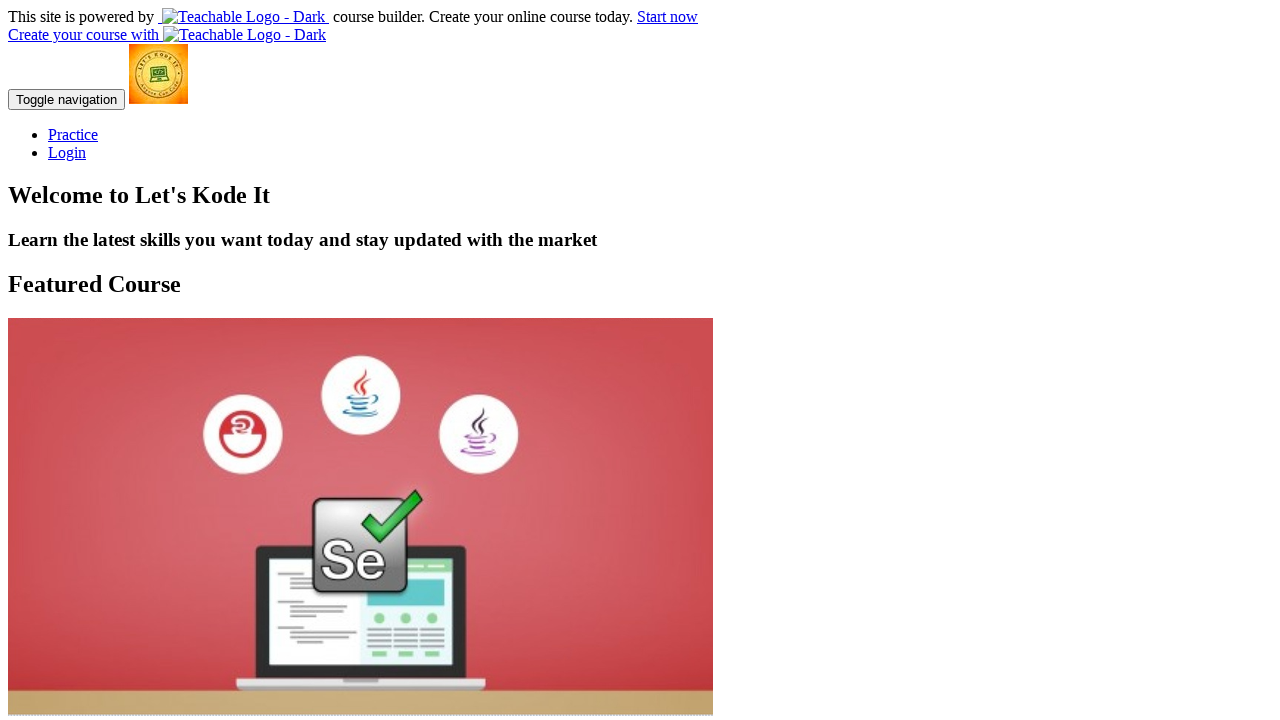

Navigated to Teachable course website at https://letskodeit.teachable.com/
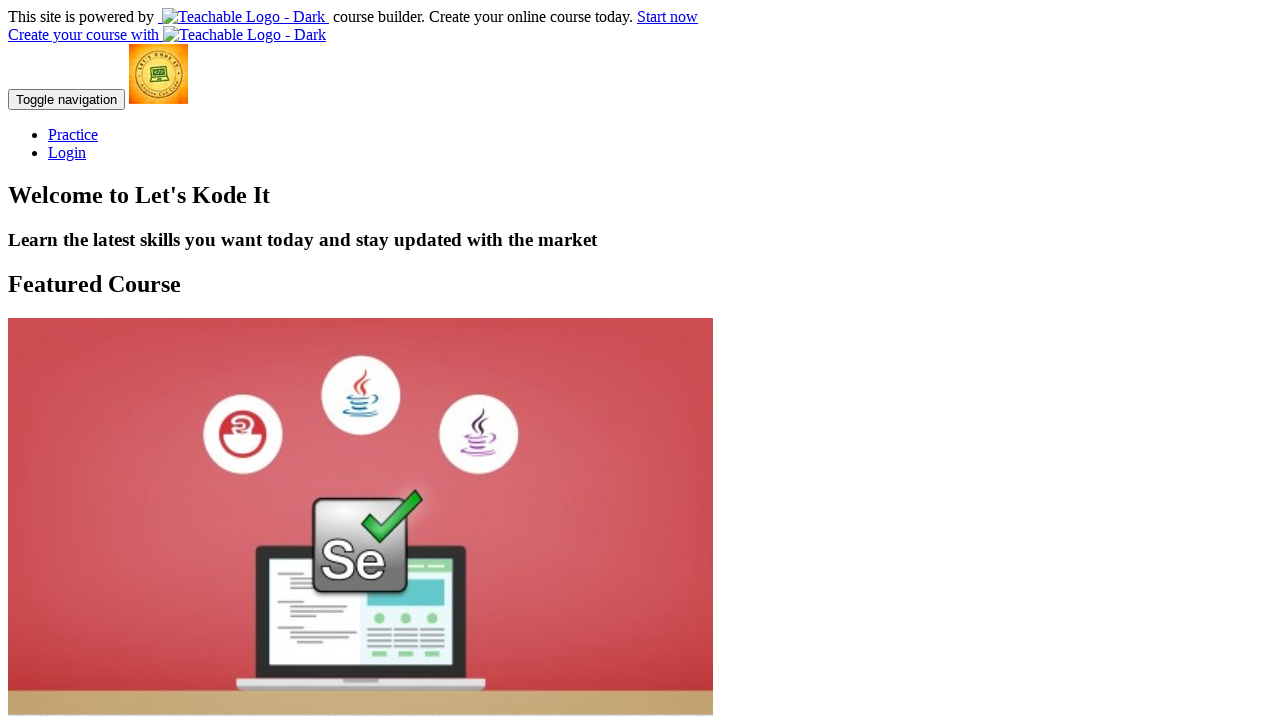

Clicked on link containing partial text 'Pract' (Practice section link) at (73, 134) on a:has-text('Pract')
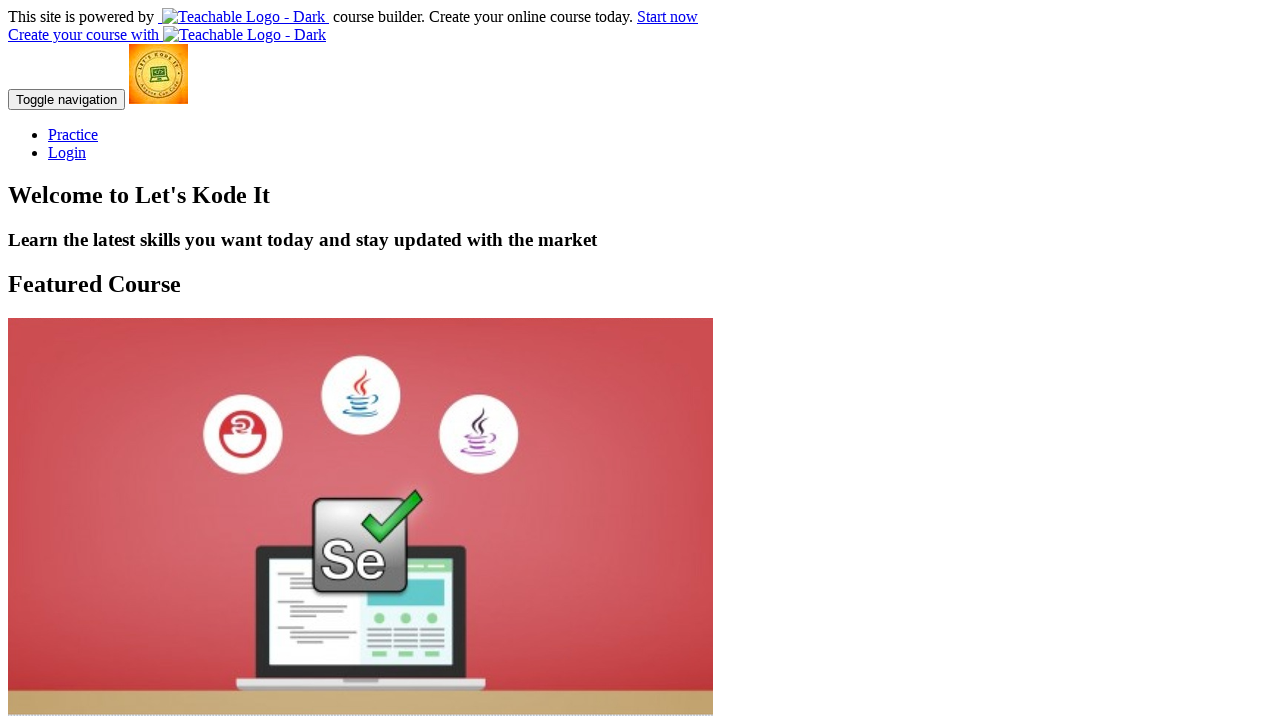

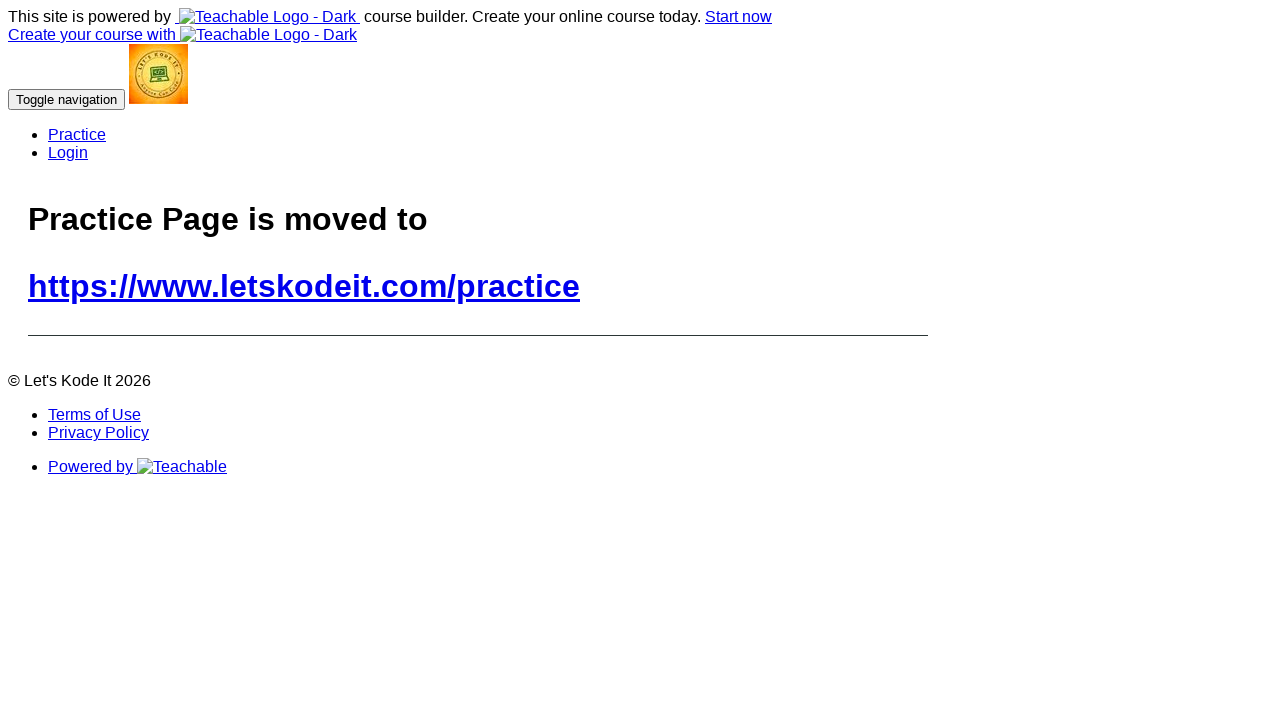